Tests displaying jQuery Growl notifications on a page by injecting jQuery and jQuery Growl libraries, then triggering notification messages that appear in the top-right corner of the page.

Starting URL: http://the-internet.herokuapp.com

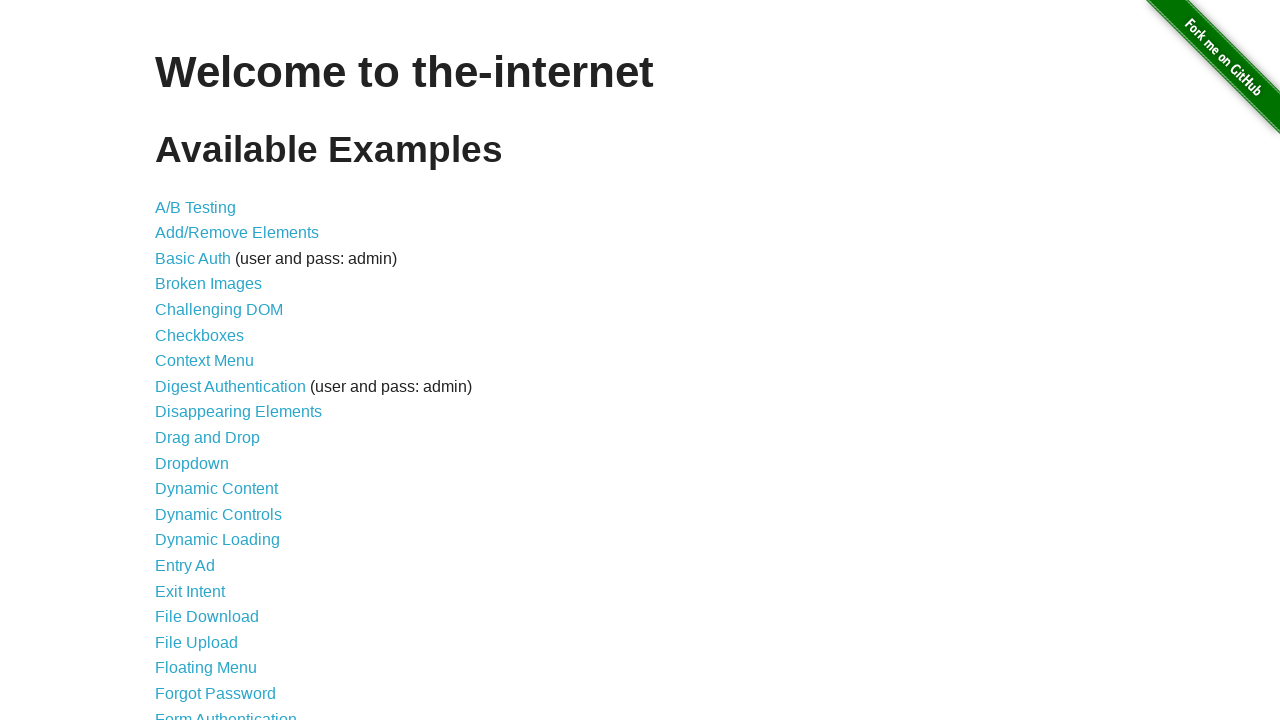

Injected jQuery library into page if not already present
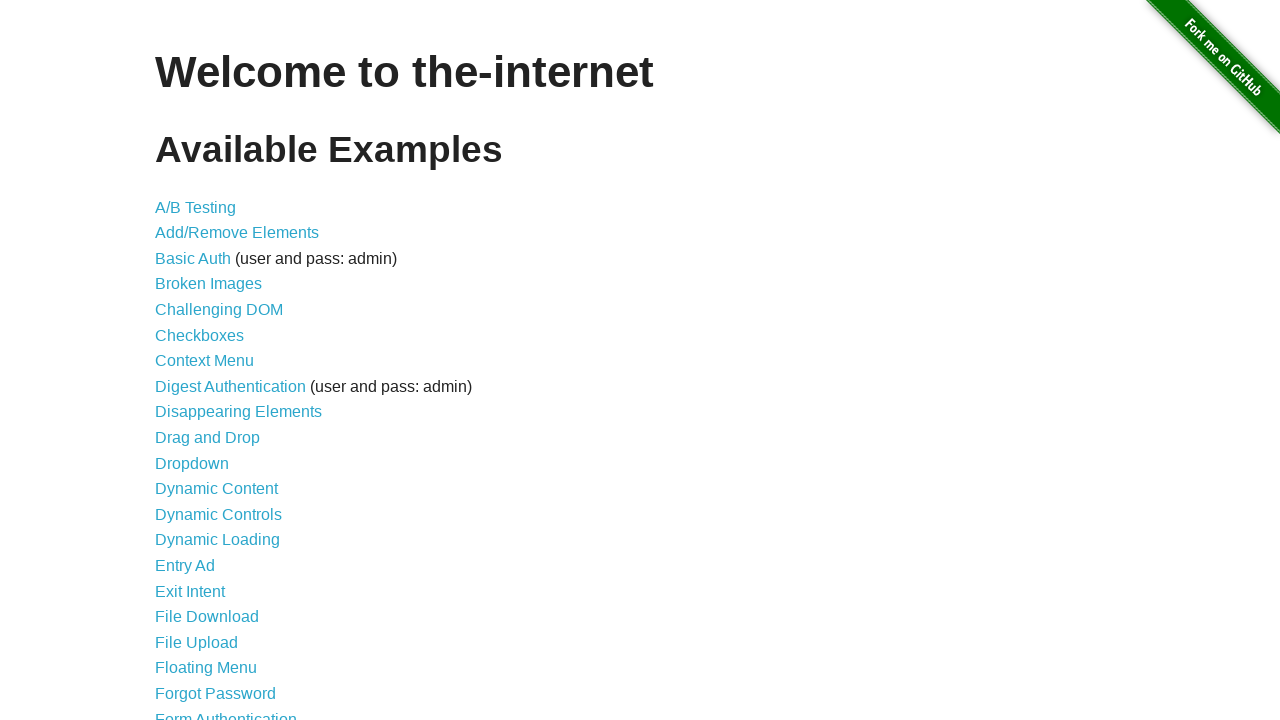

Injected jQuery Growl library into page
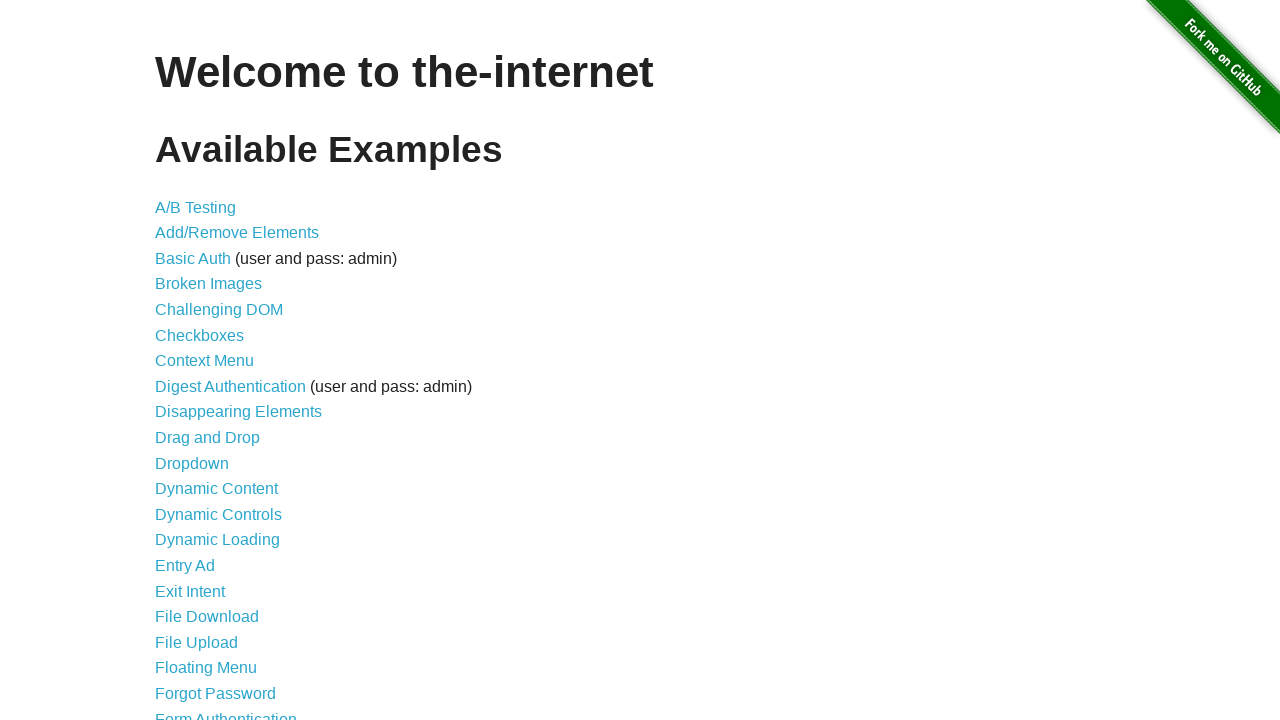

Added jQuery Growl CSS stylesheet to page
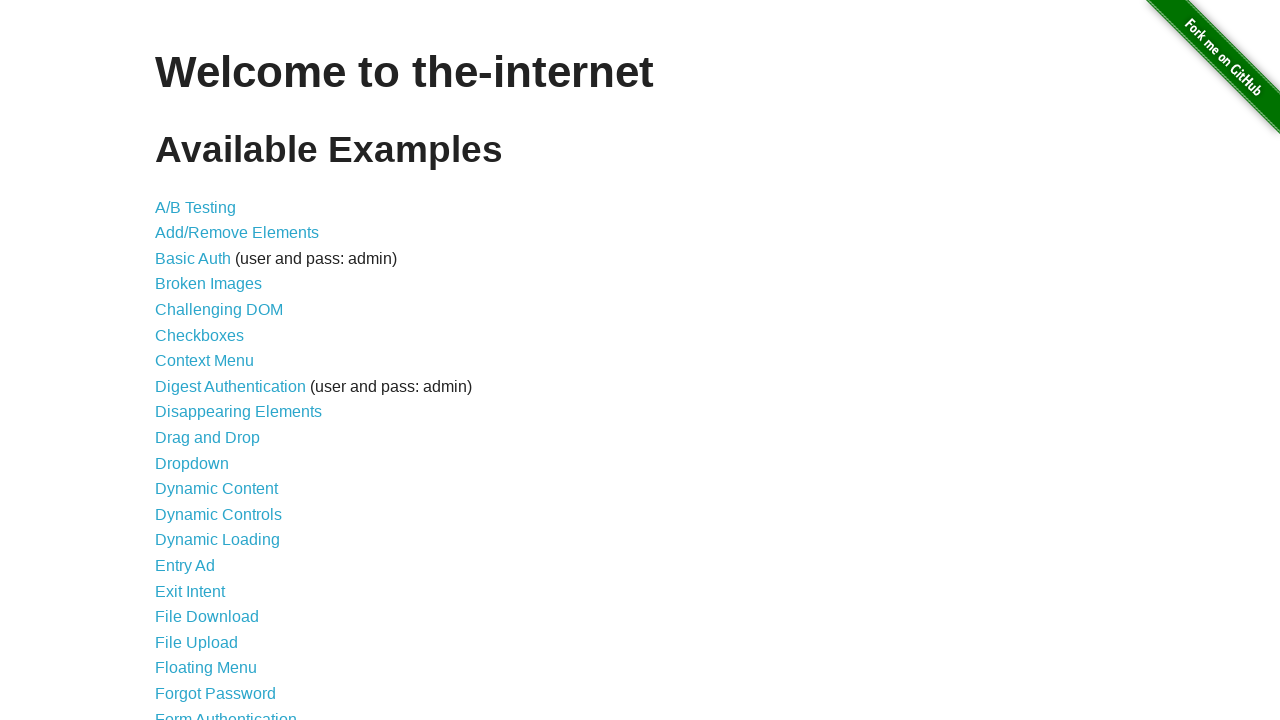

Waited for scripts to load
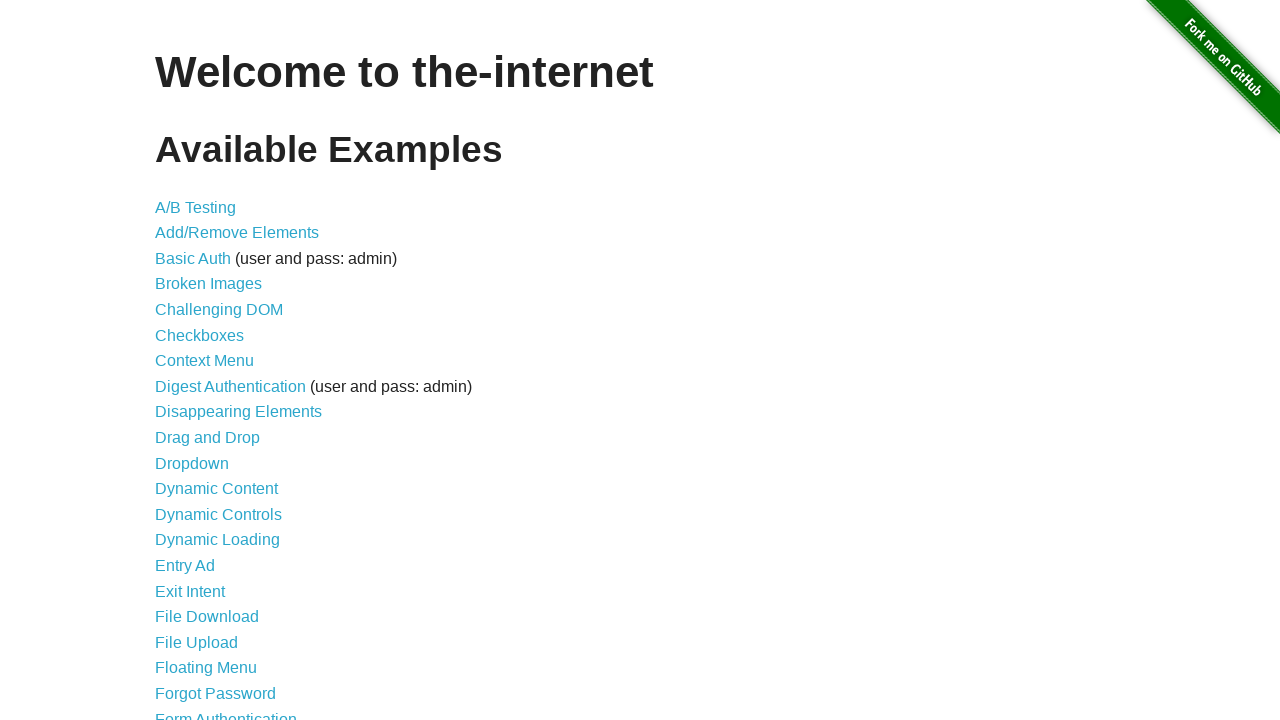

Triggered jQuery Growl notification with title 'GET' and message '/'
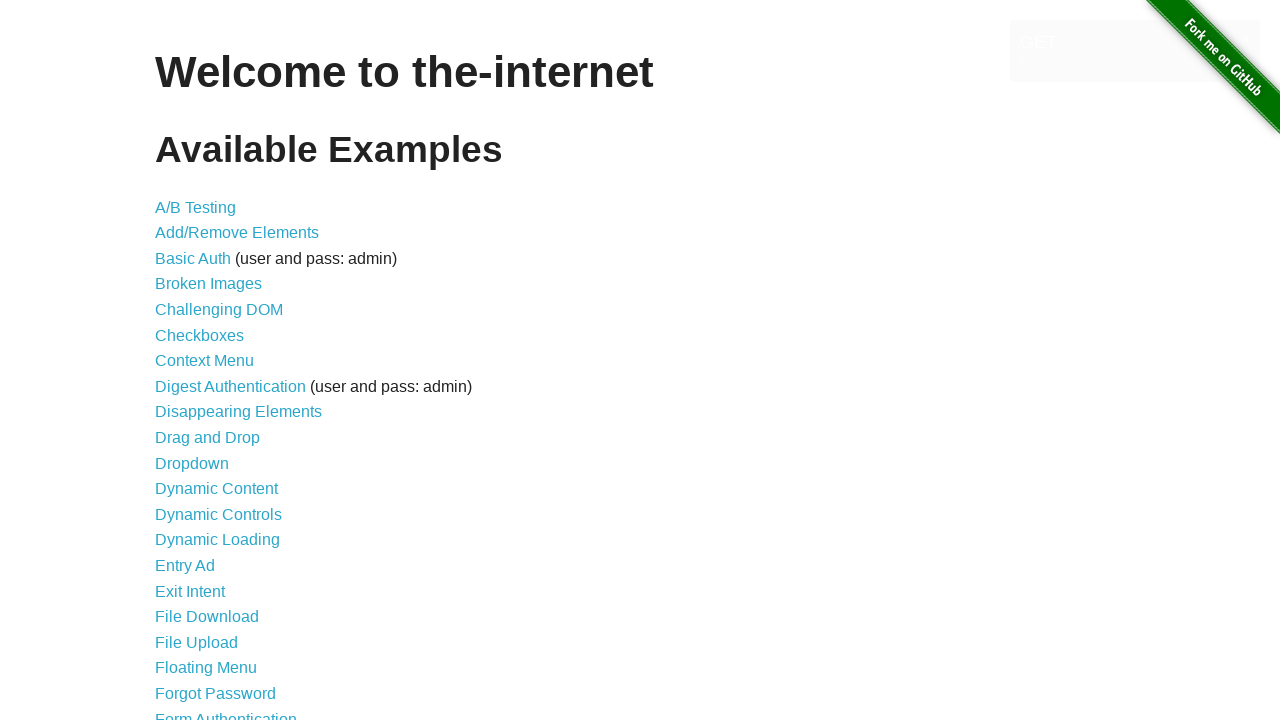

Waited for growl notification to display in top-right corner
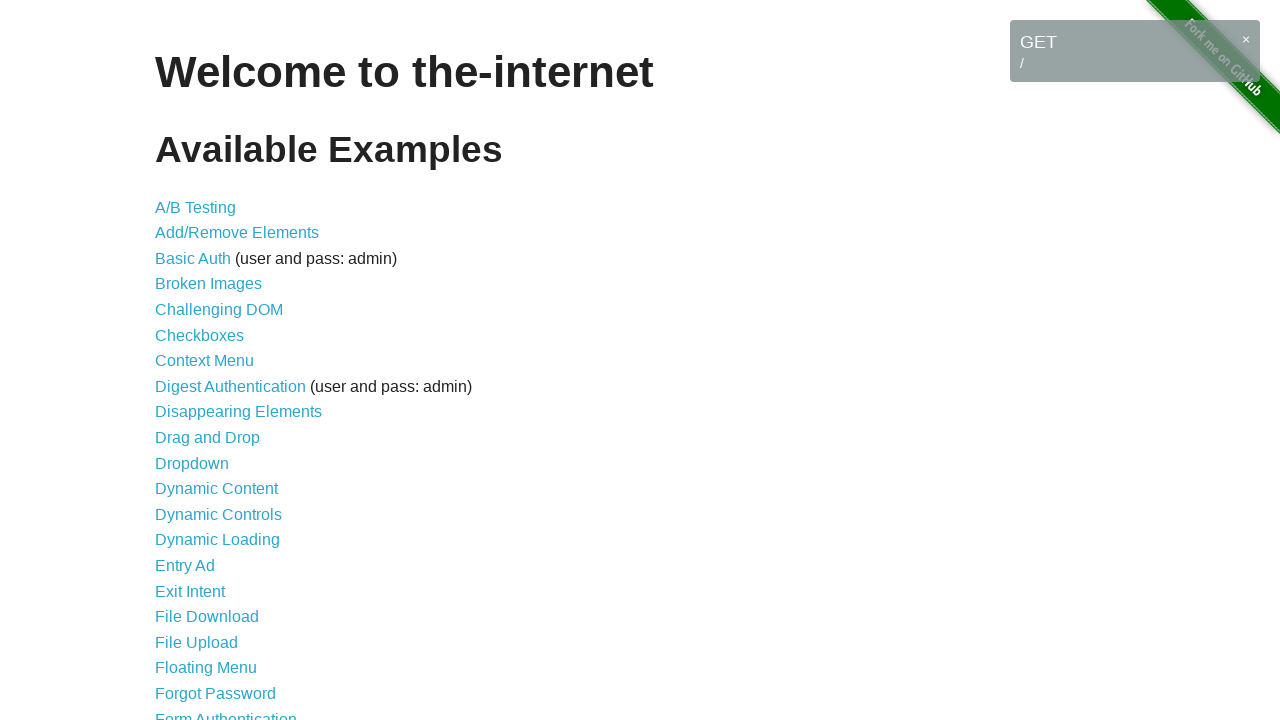

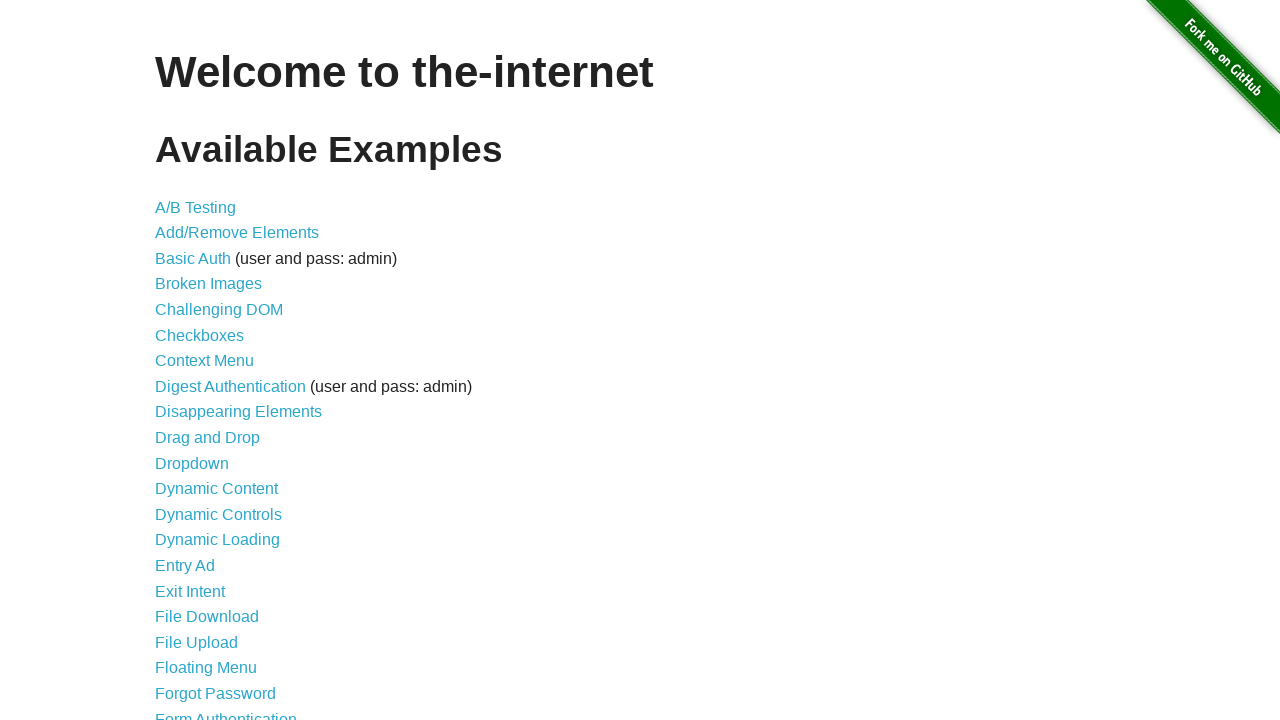